Tests slider/range input functionality by using drag and drop actions to move a slider bar by a specified offset

Starting URL: https://demoqa.com/slider

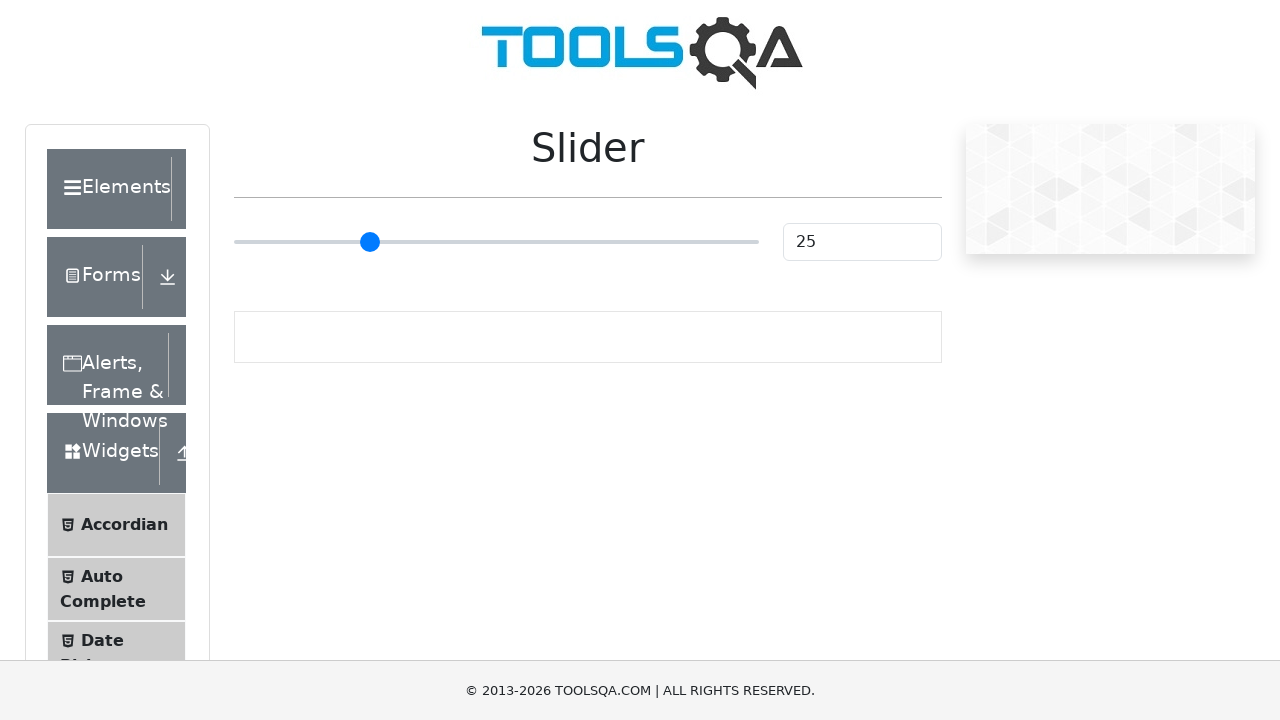

Located the range slider input element
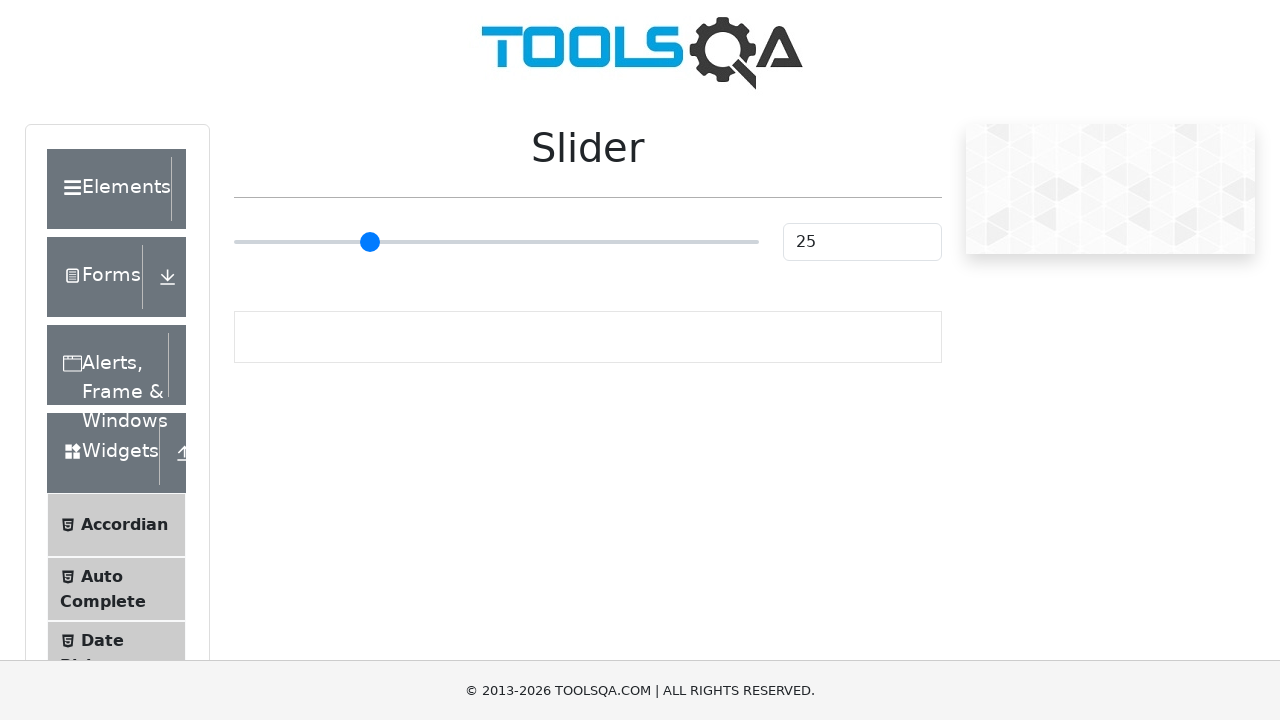

Retrieved bounding box of the slider element
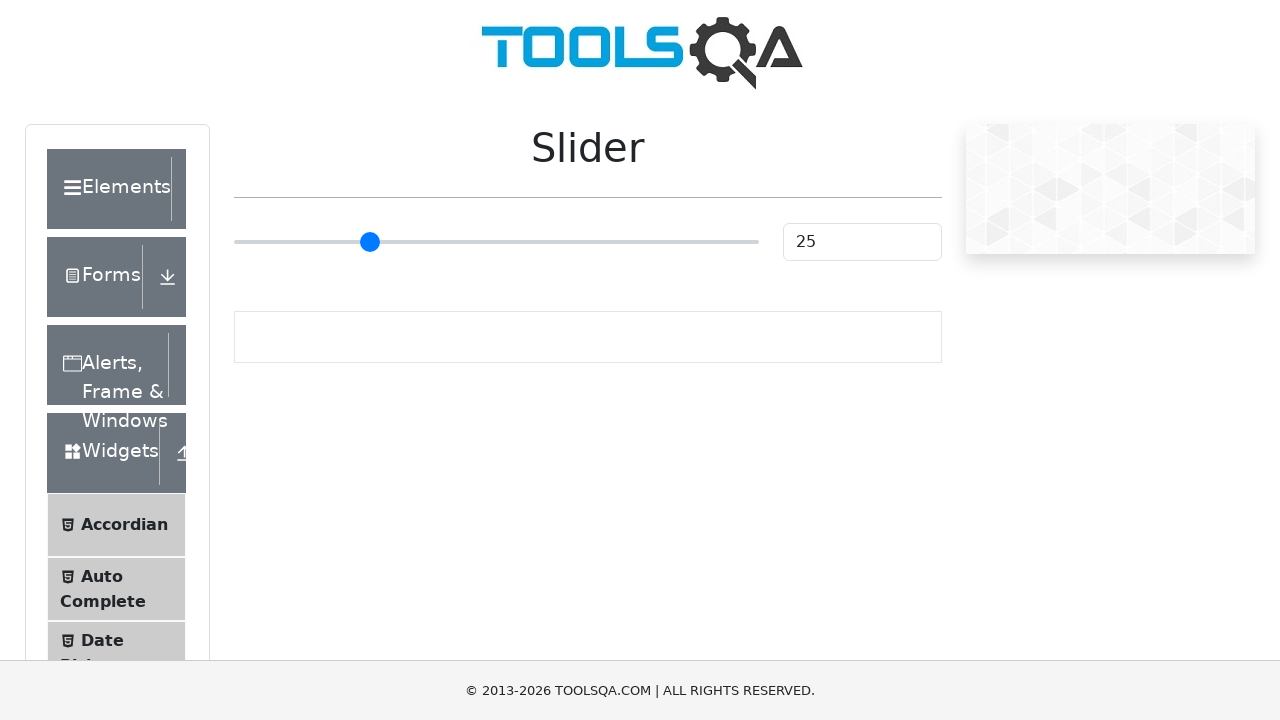

Moved mouse to center of slider at (496, 242)
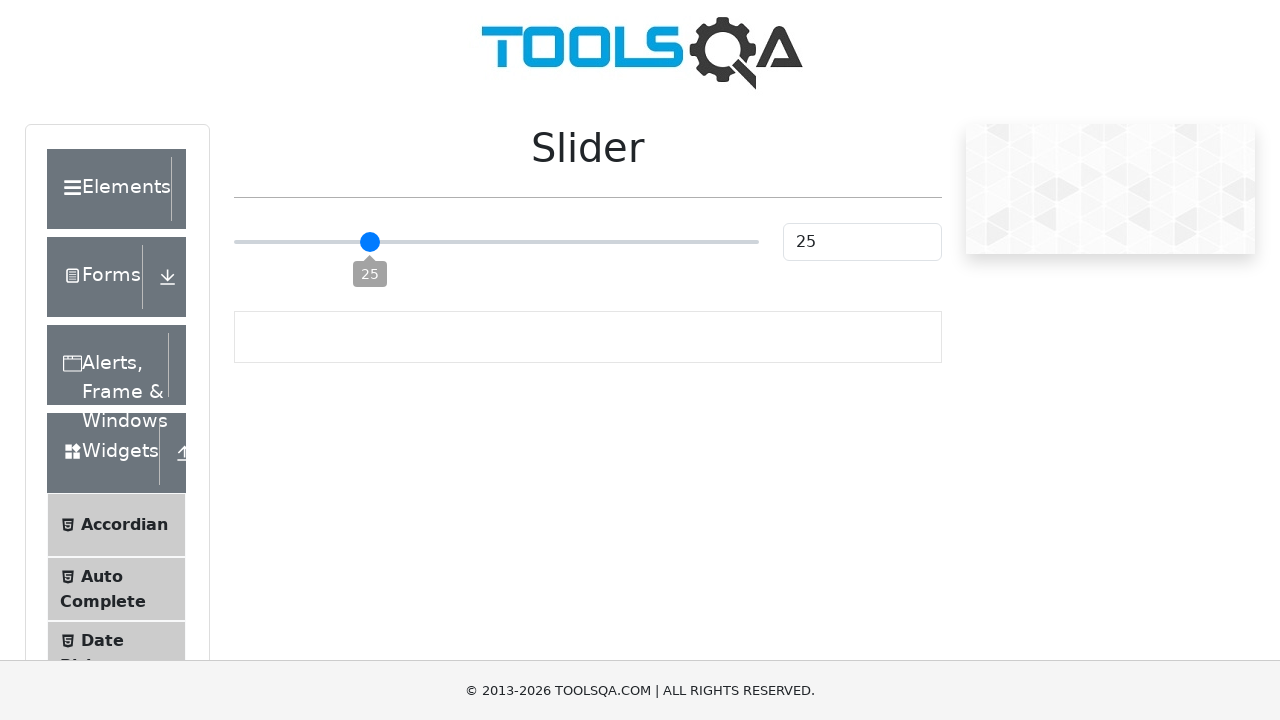

Pressed mouse button down on slider at (496, 242)
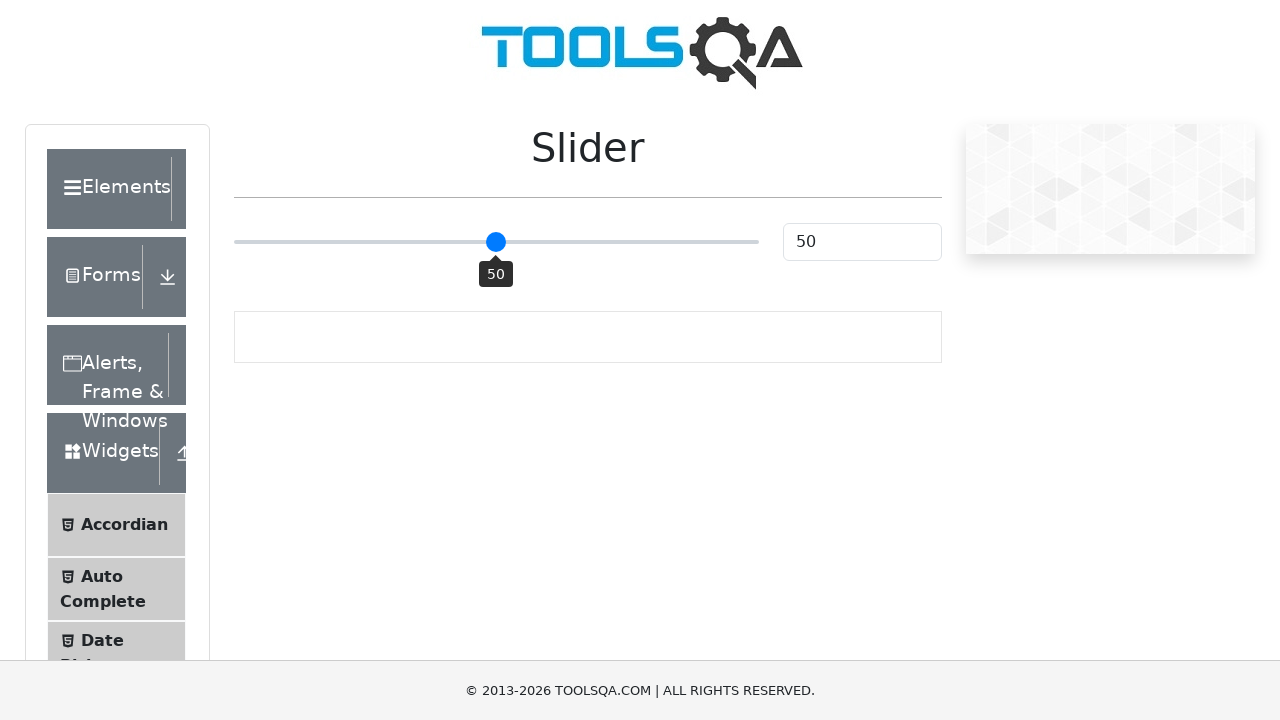

Dragged slider 50 pixels to the right at (546, 242)
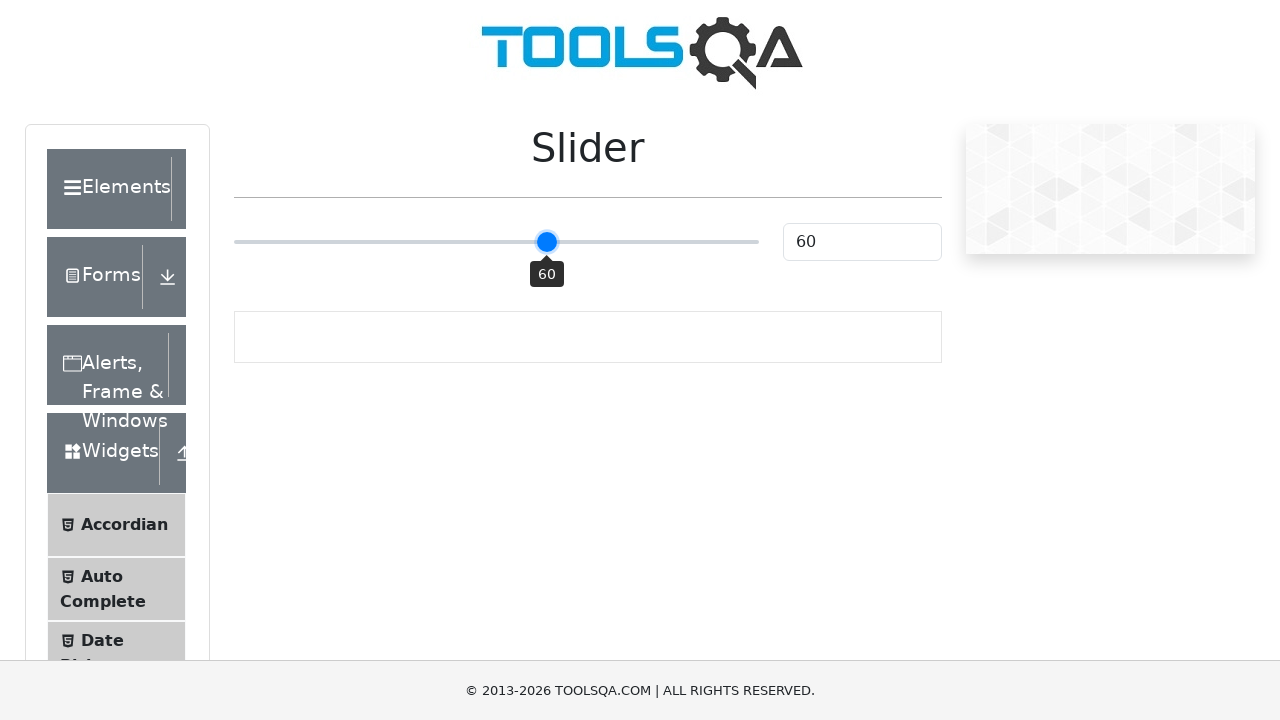

Released mouse button after dragging slider at (546, 242)
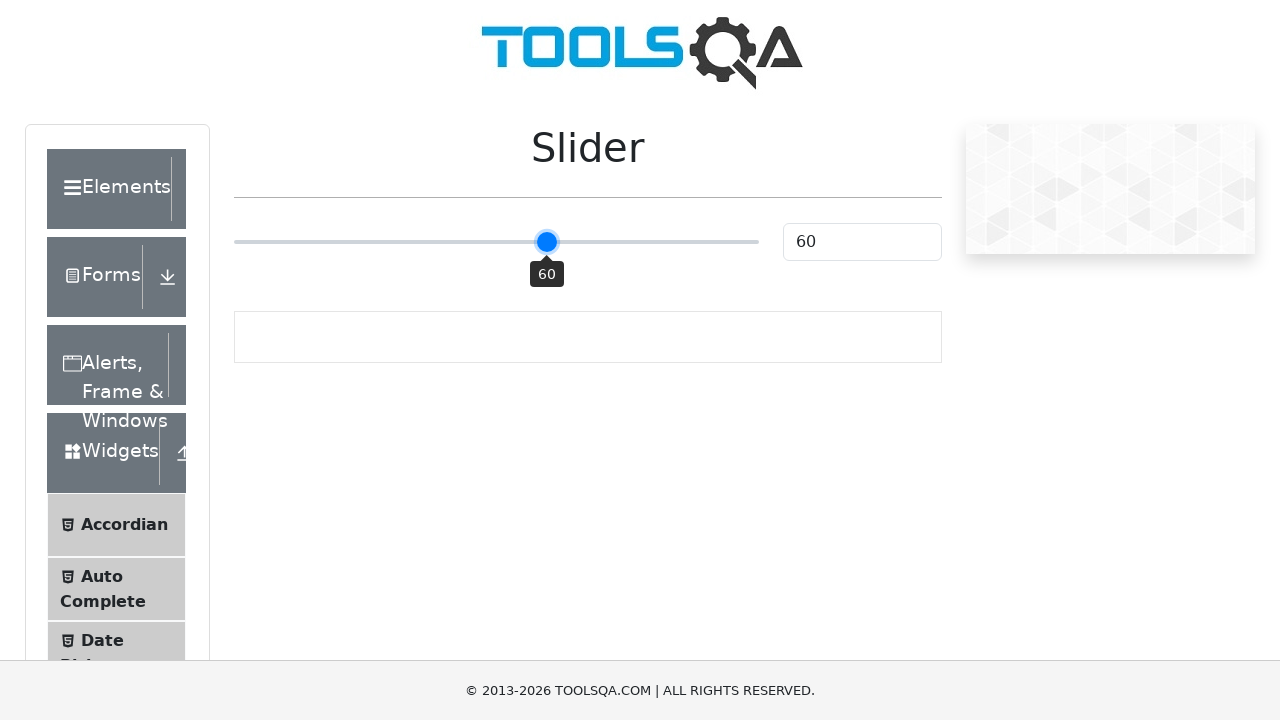

Slider value display element is visible, confirming value changed
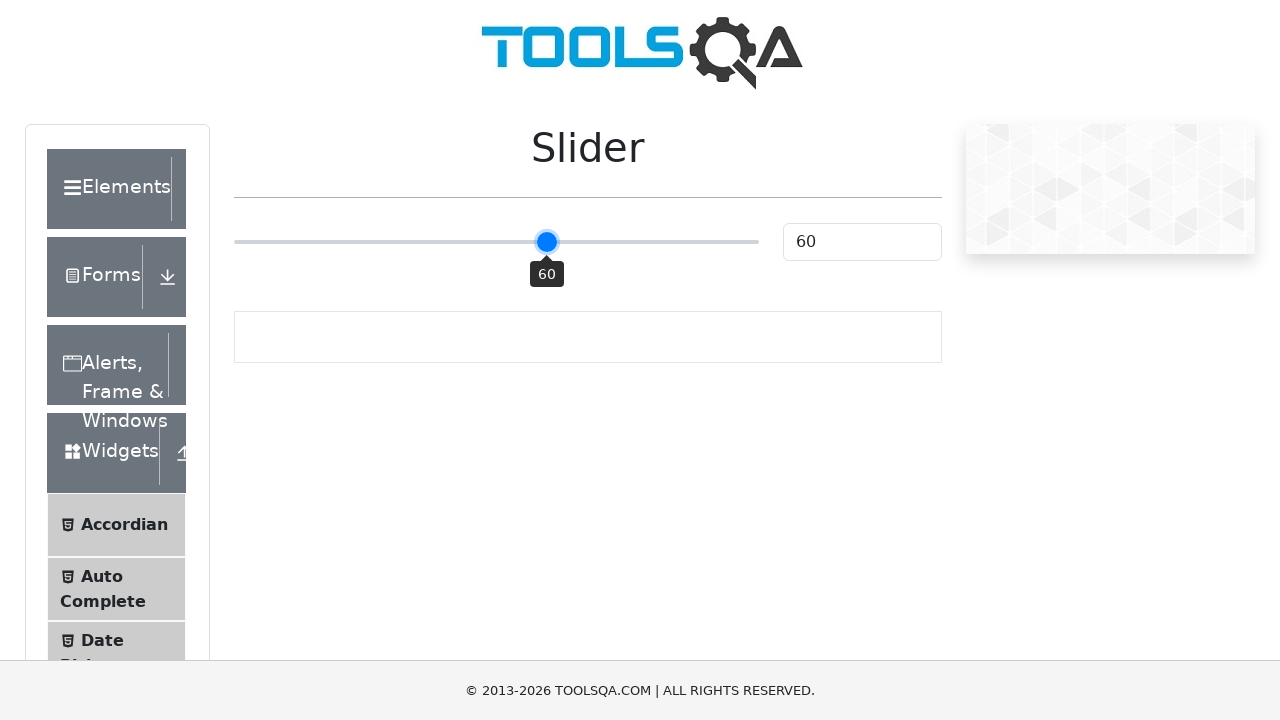

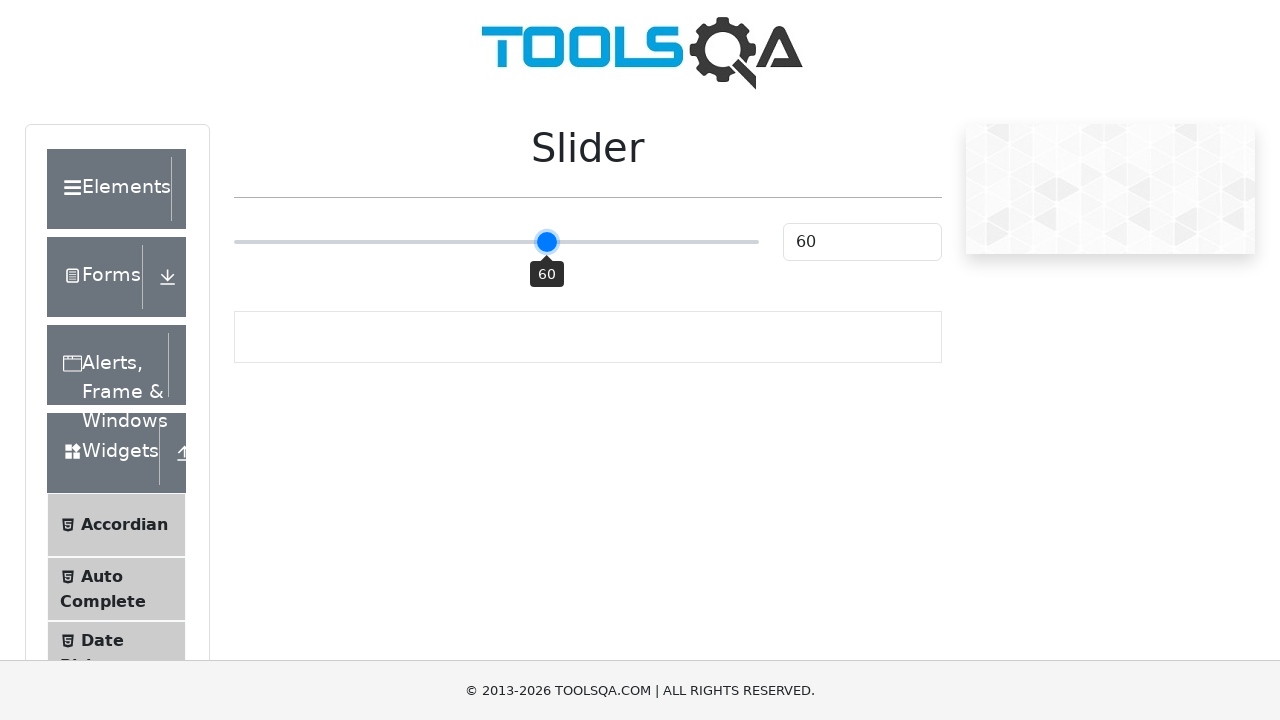